Clicks the 'More' link to load additional articles and verifies articles 31-60 are shown

Starting URL: https://news.ycombinator.com

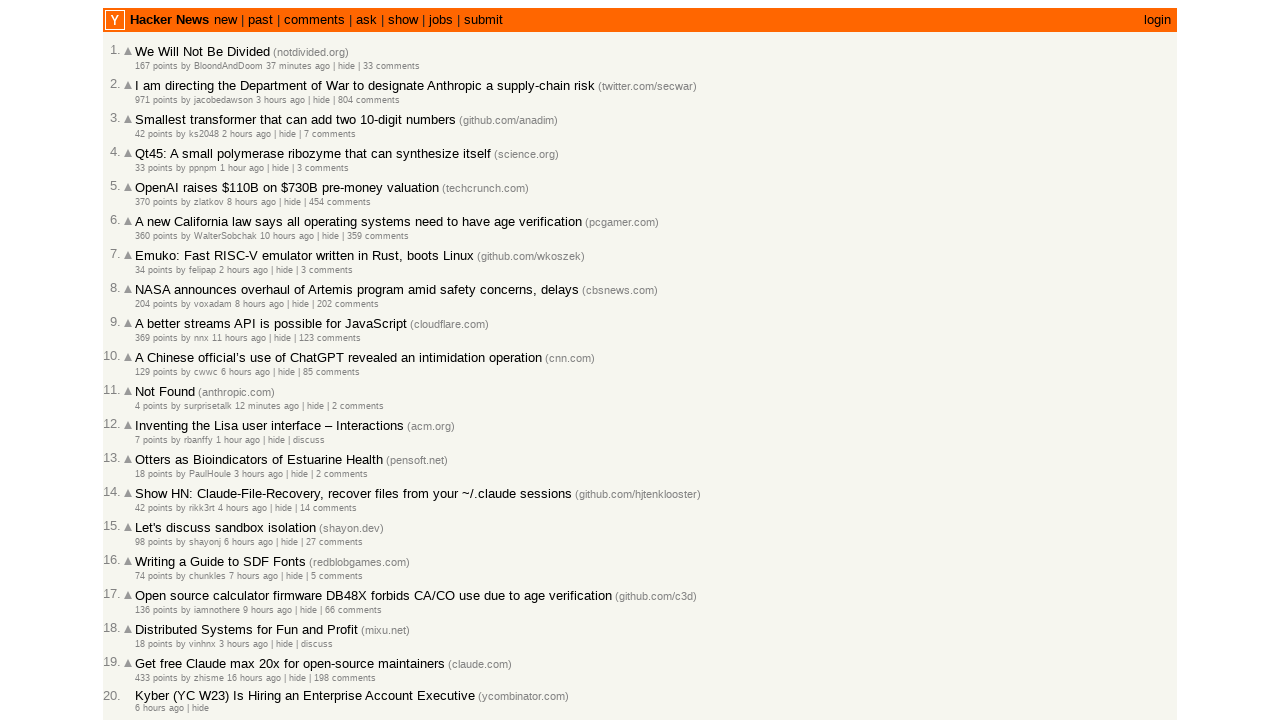

Clicked 'More' link to load additional articles at (149, 616) on a.morelink
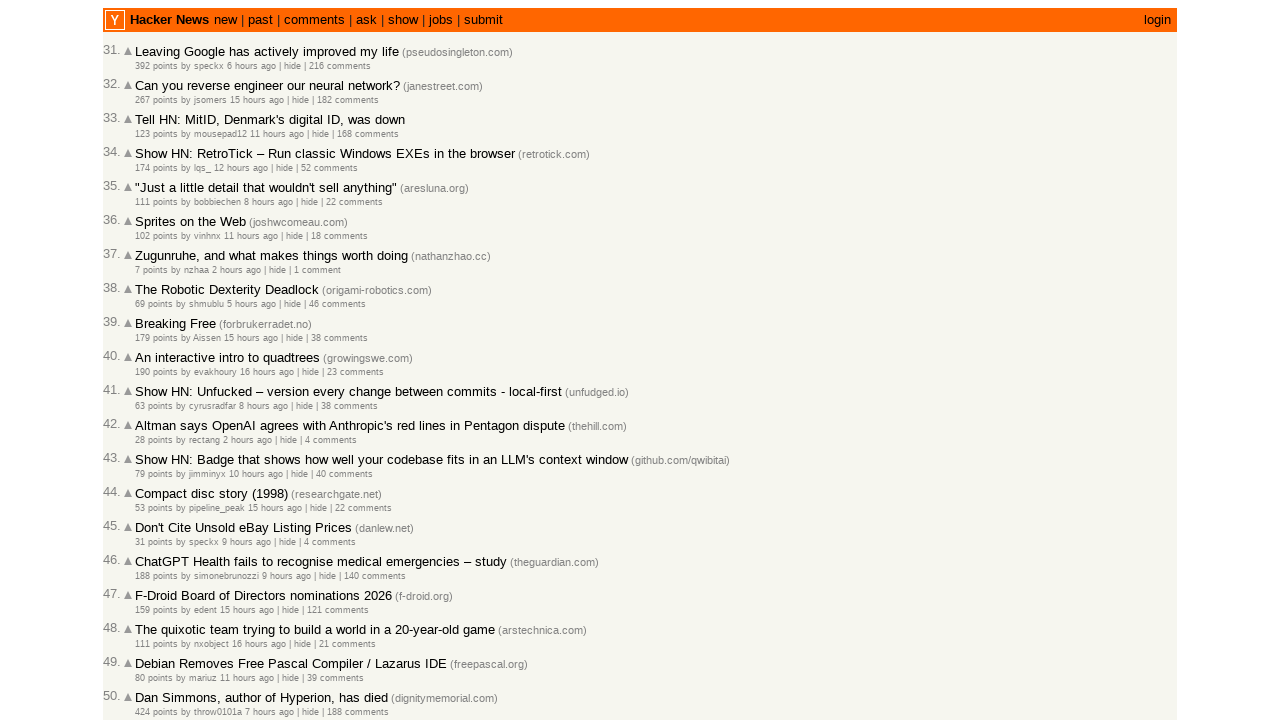

New articles loaded and ready
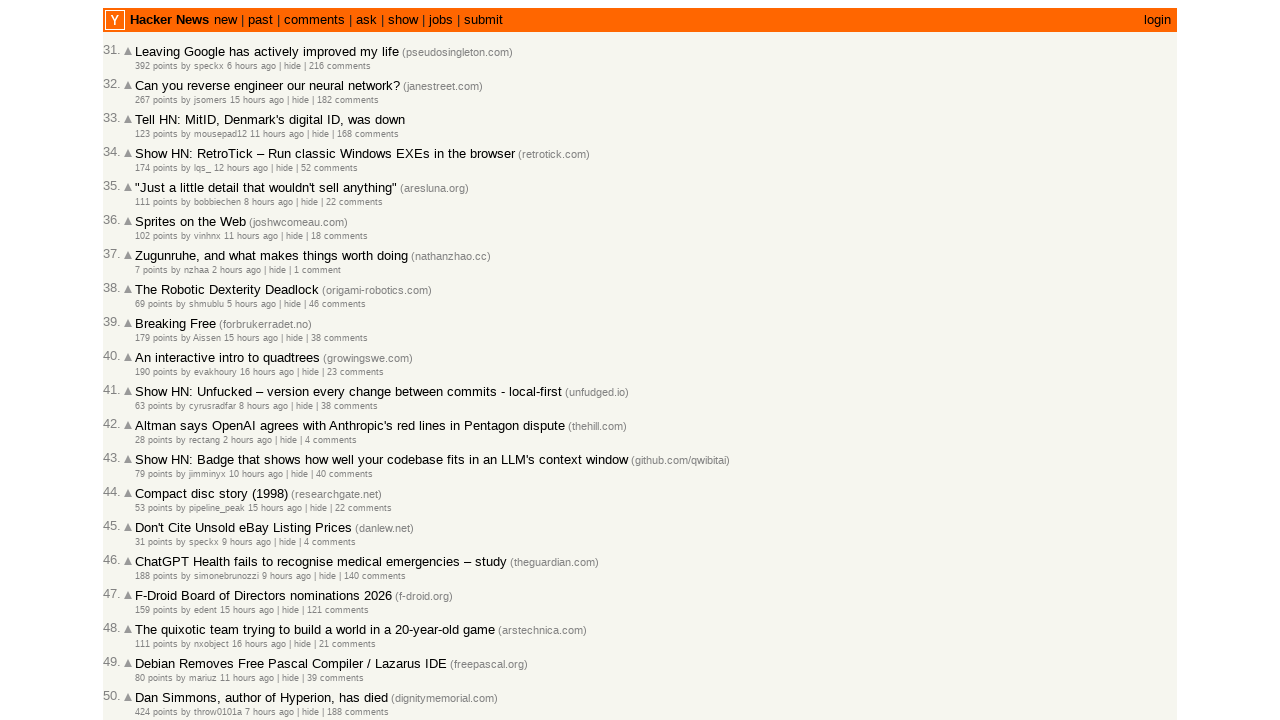

Retrieved first article rank
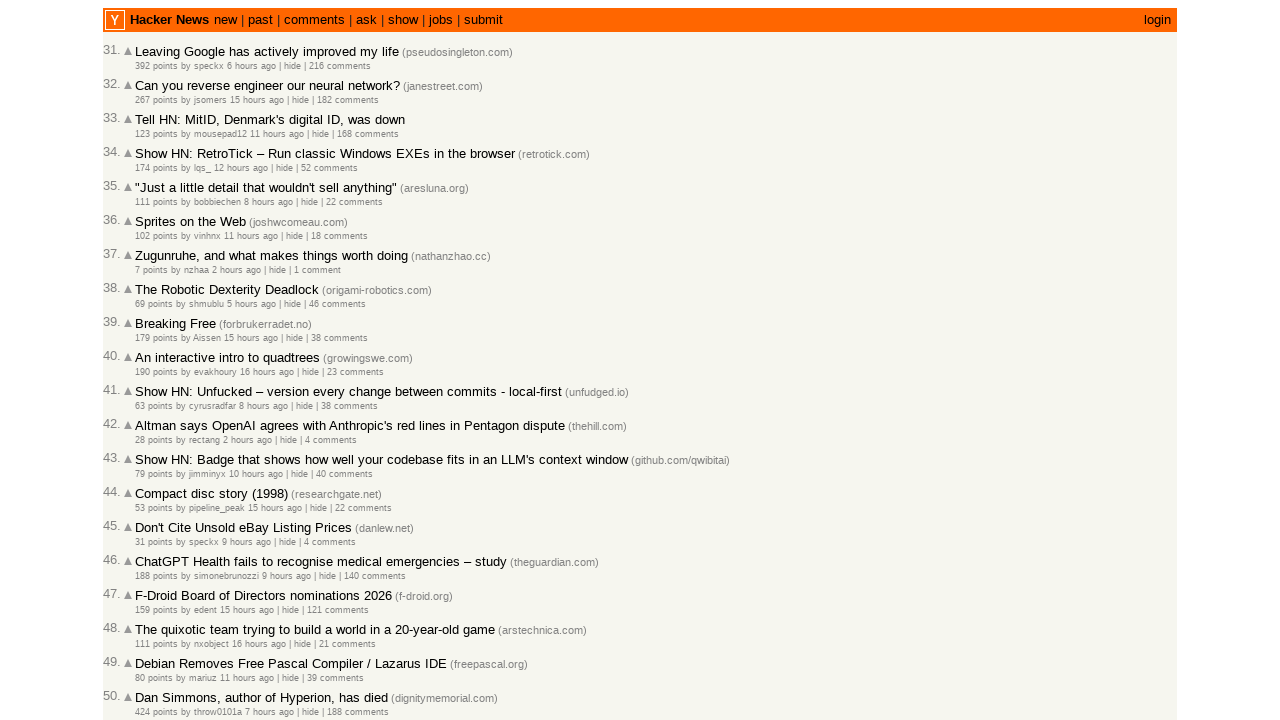

Retrieved last article rank
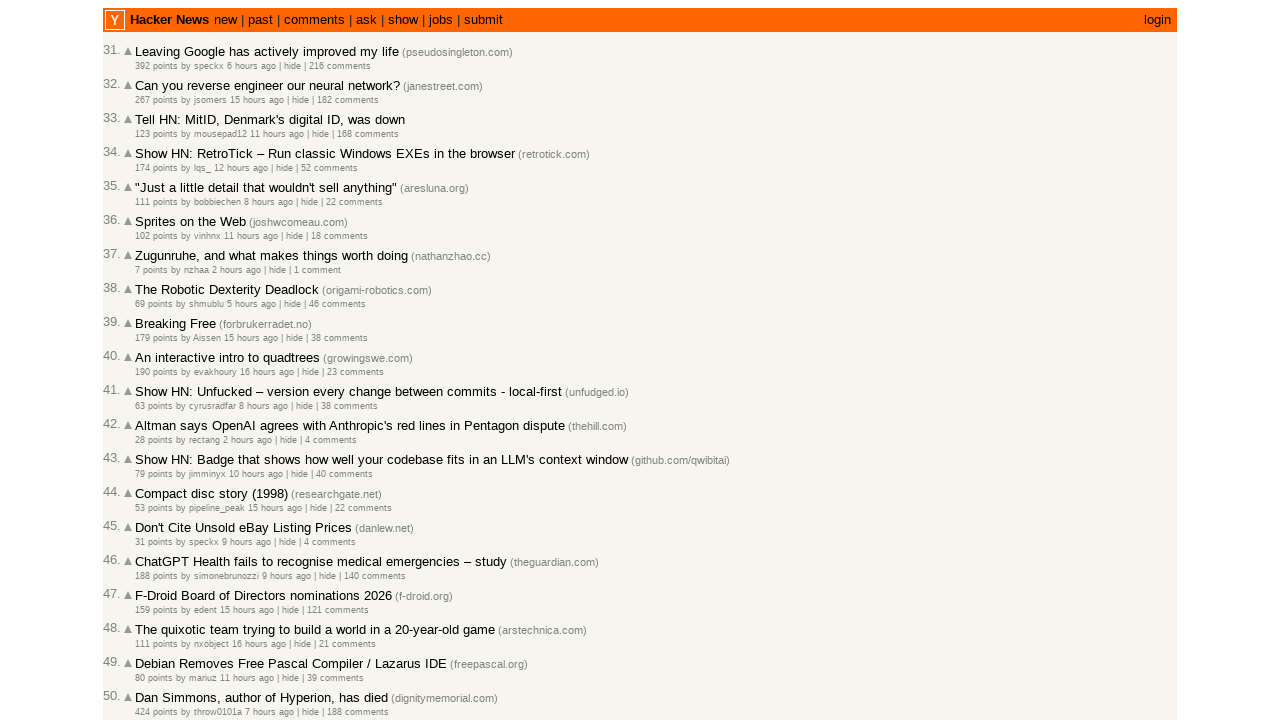

Verified first article is rank 31
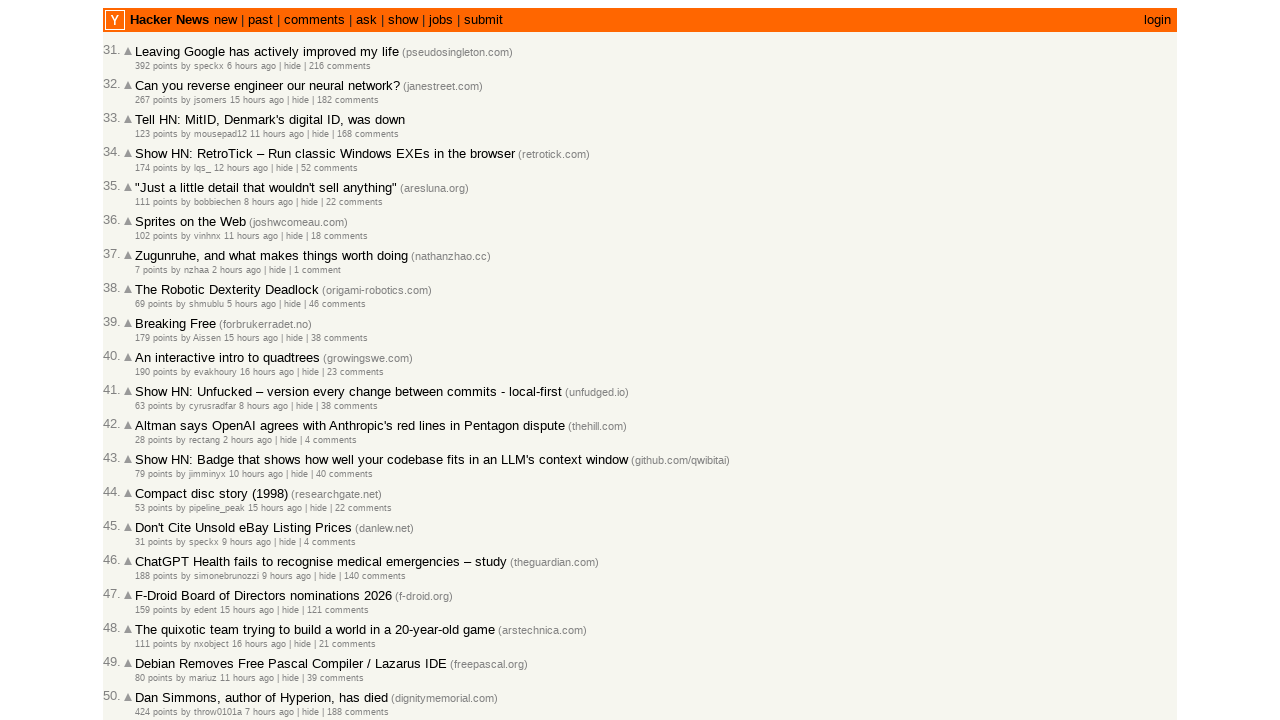

Verified last article is rank 60
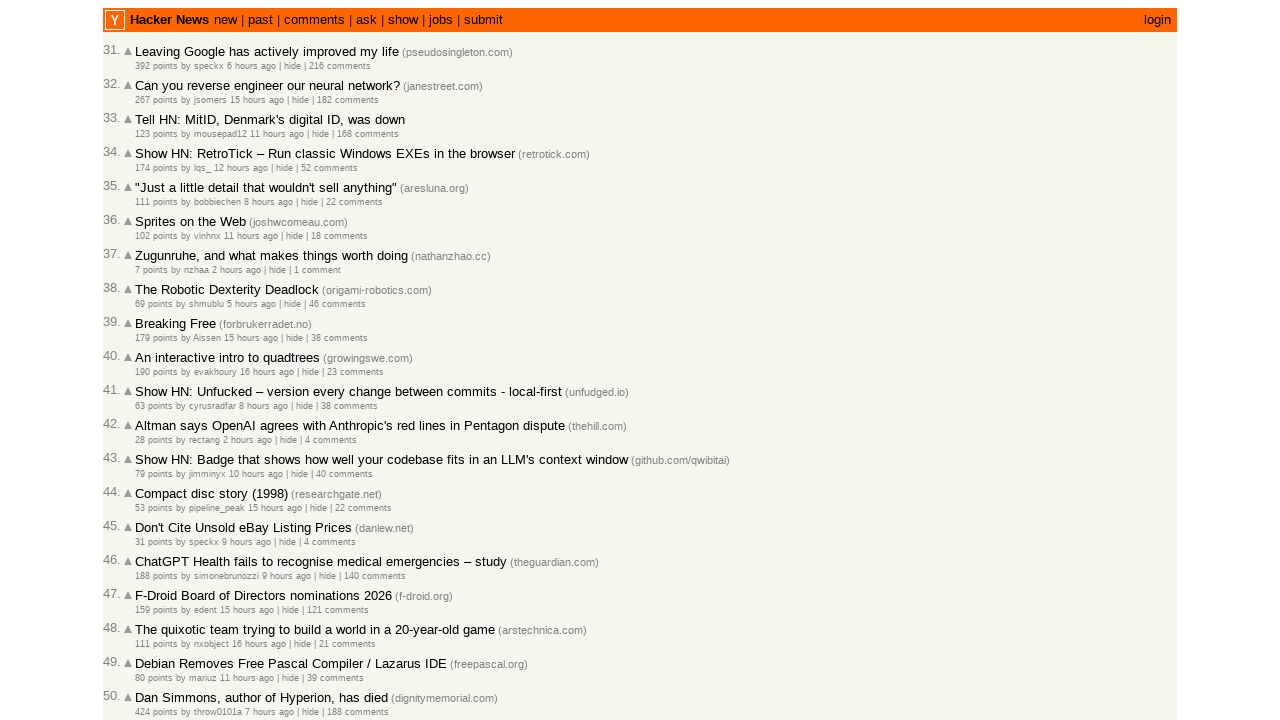

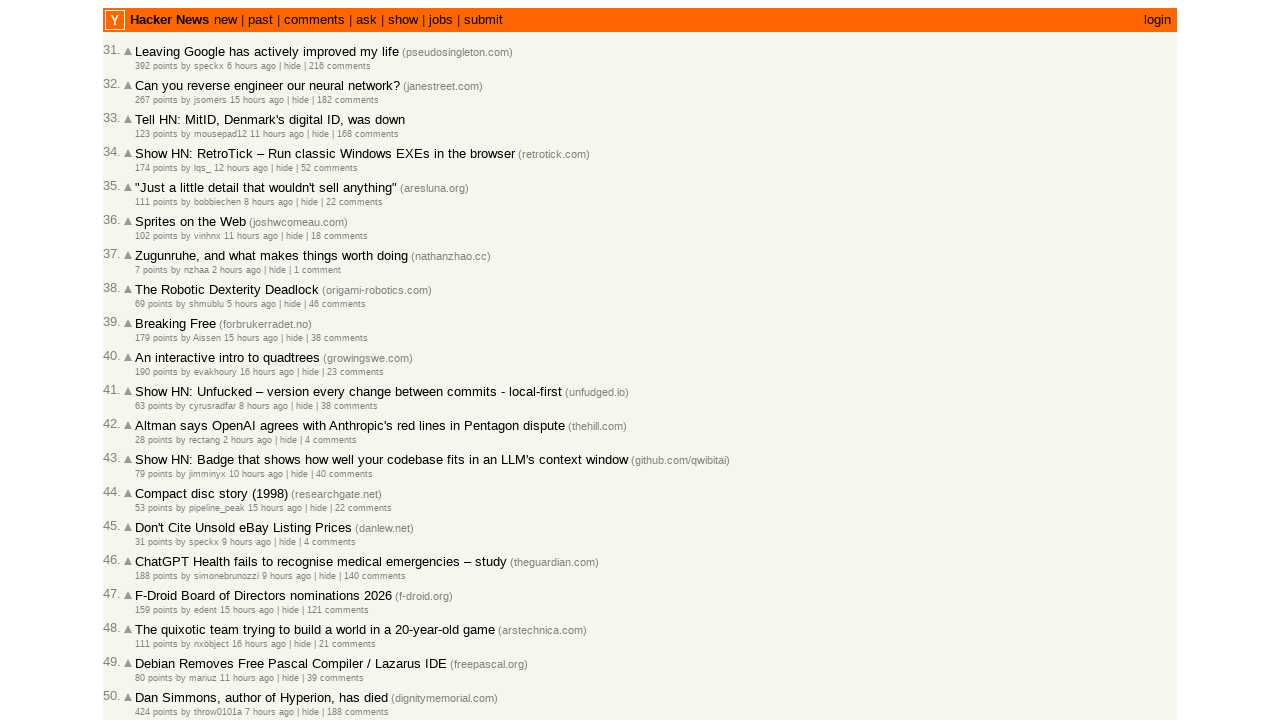